Tests the registration form on a practice automation website by entering username and password, submitting the form, handling the alert, then clearing the fields and repeating the process to verify form validation behavior.

Starting URL: http://automationbykrishna.com

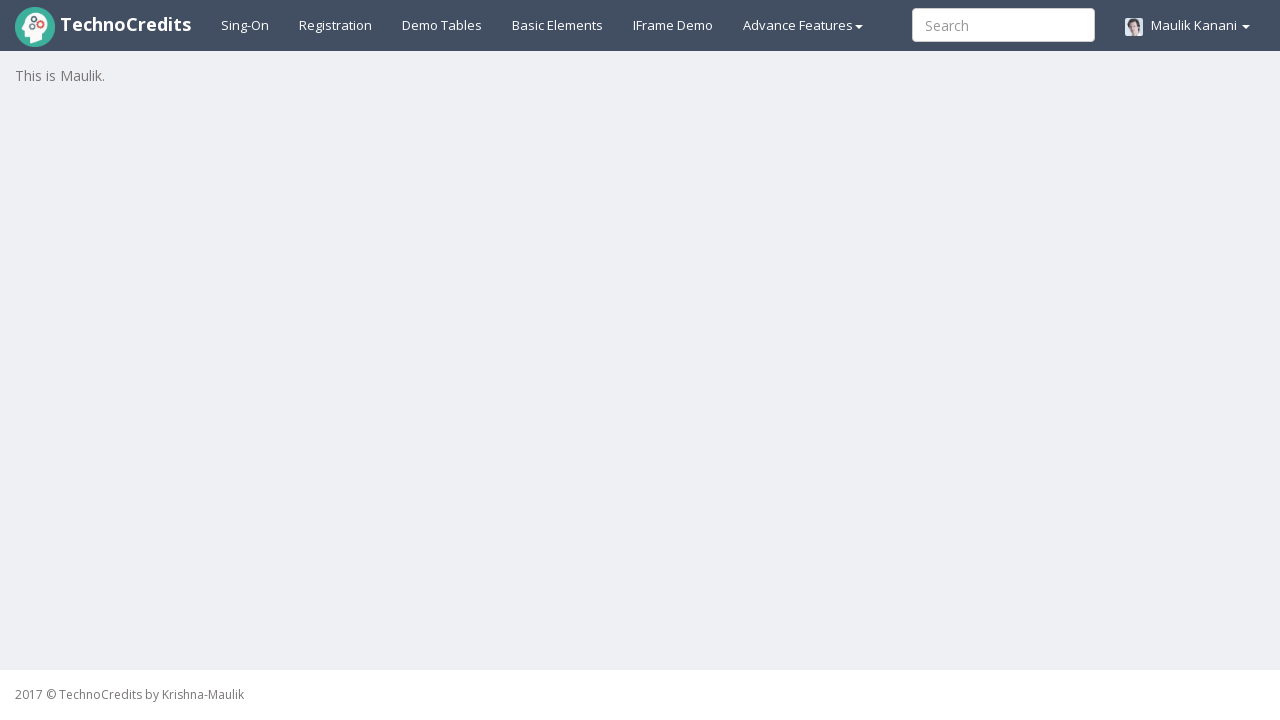

Clicked on Registration link at (336, 25) on #registration2
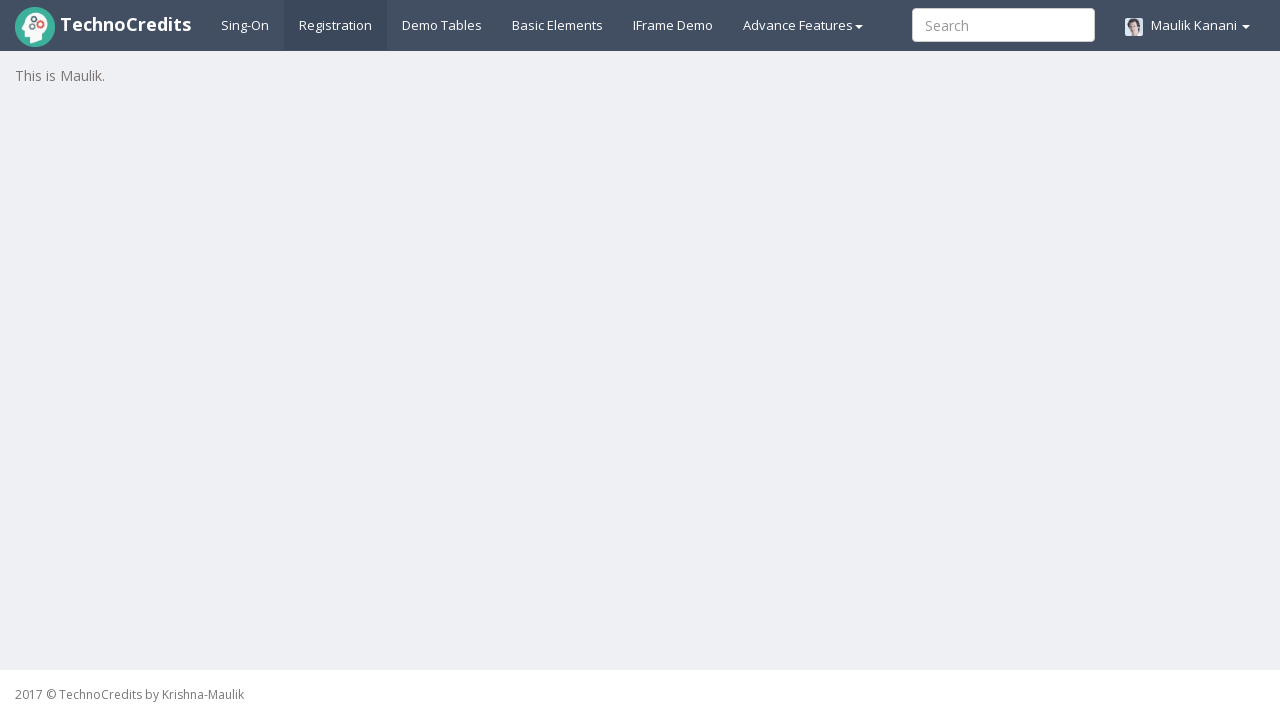

Registration form loaded and username field is visible
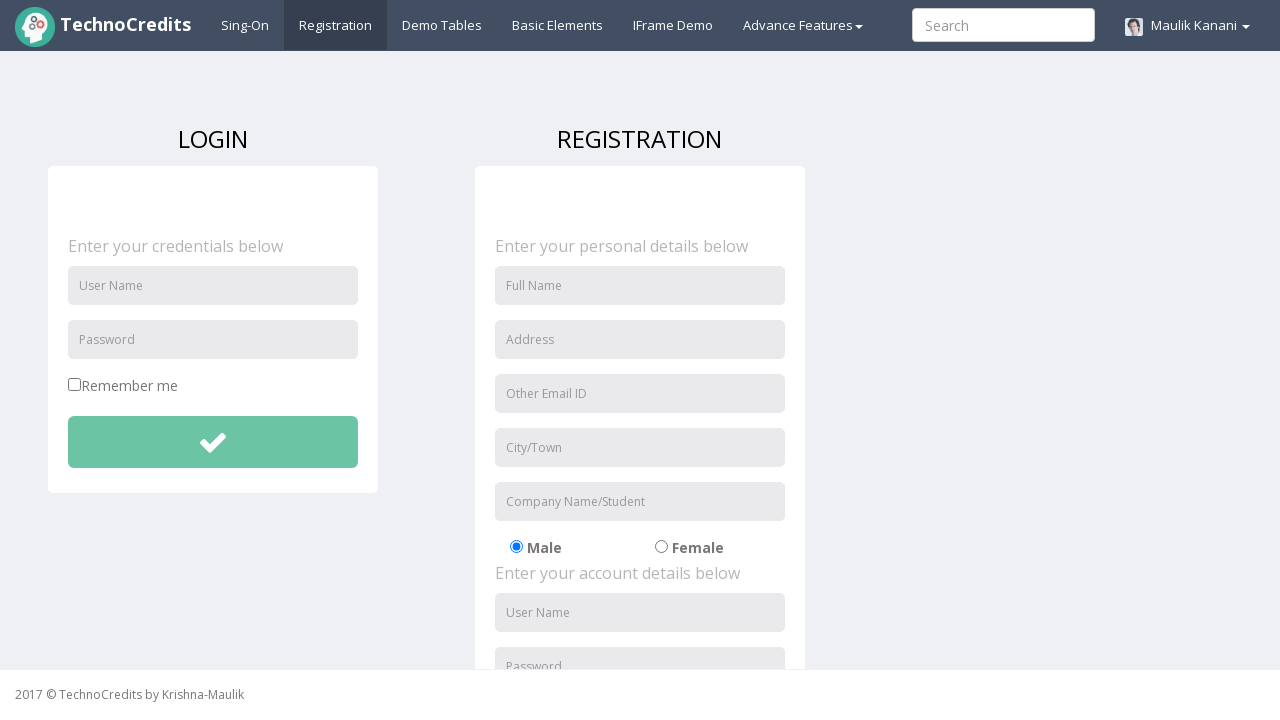

Entered username 'TestUser847' in the form on #unameSignin
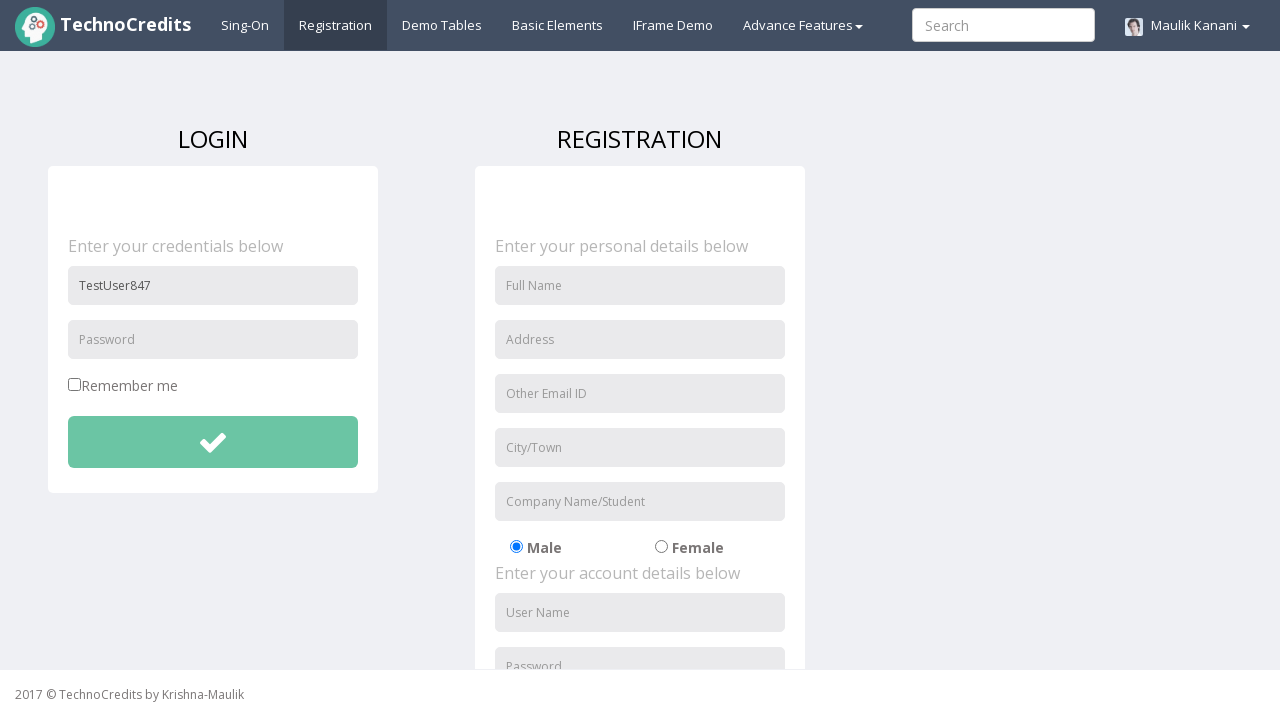

Entered password 'SecurePass123!' (length > 8 characters) in the form on #pwdSignin
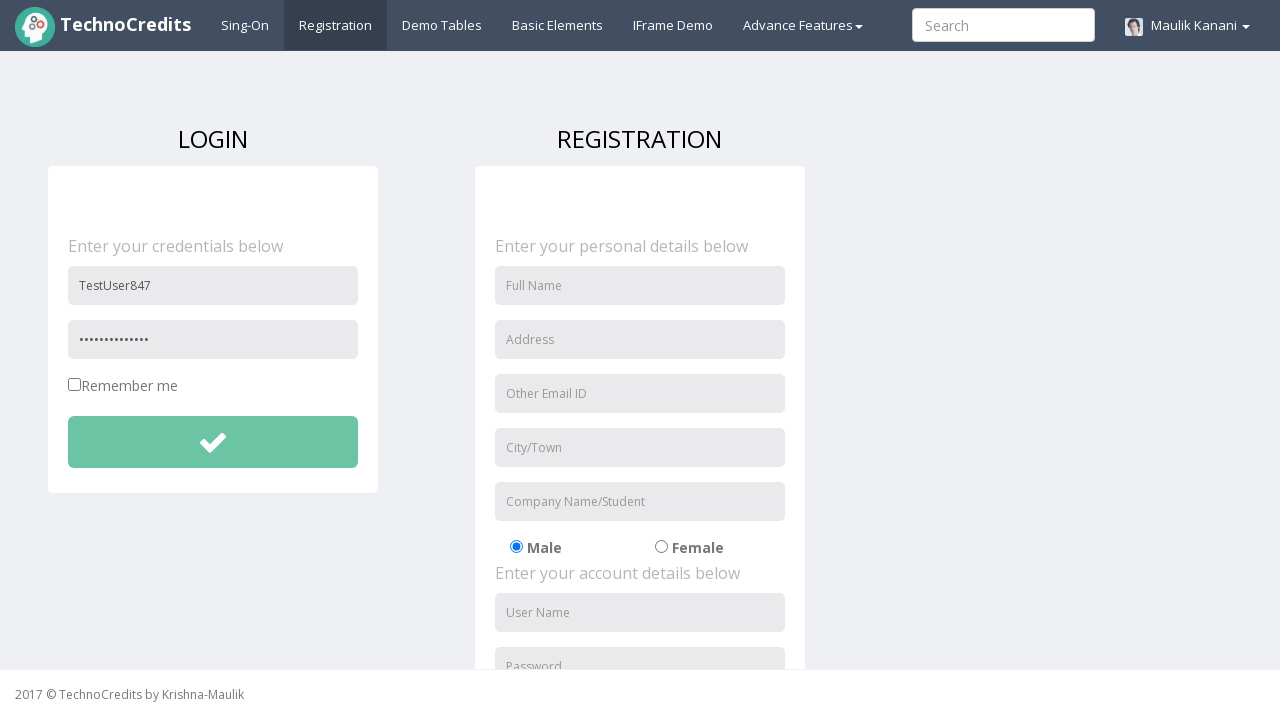

Clicked submit button to register with valid credentials at (213, 442) on #btnsubmitdetails
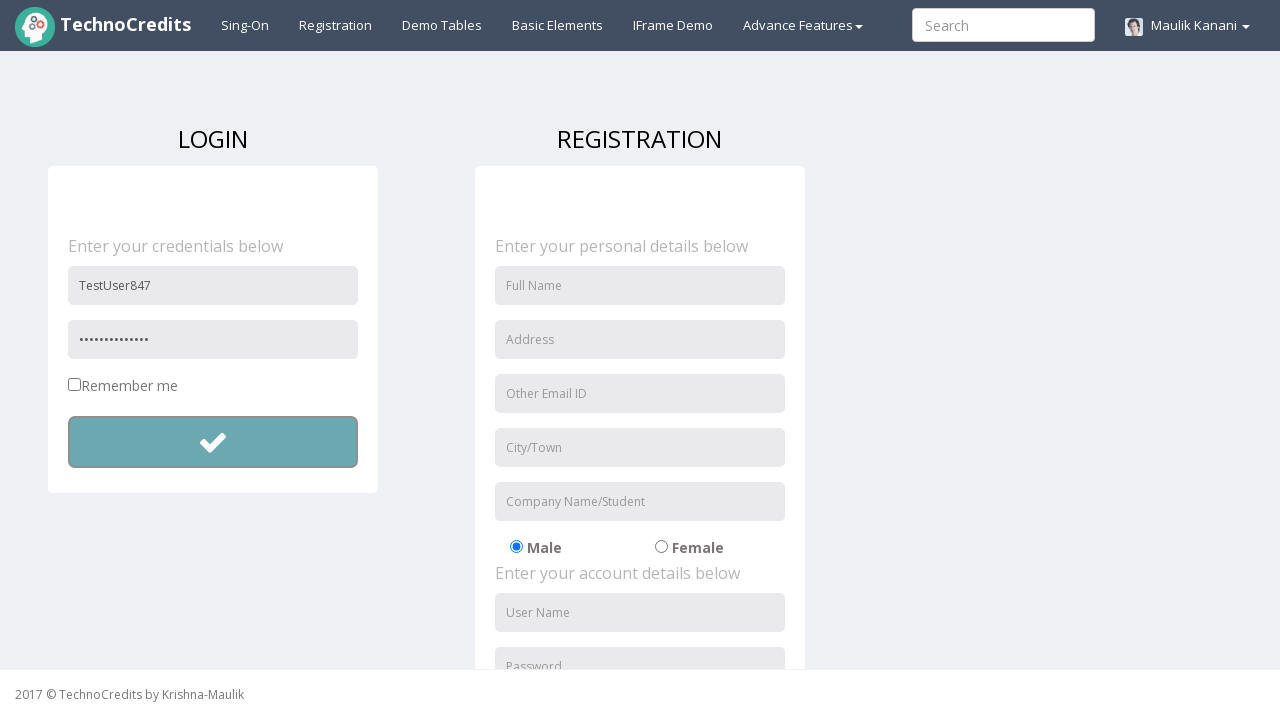

Set up alert dialog handler to accept alerts
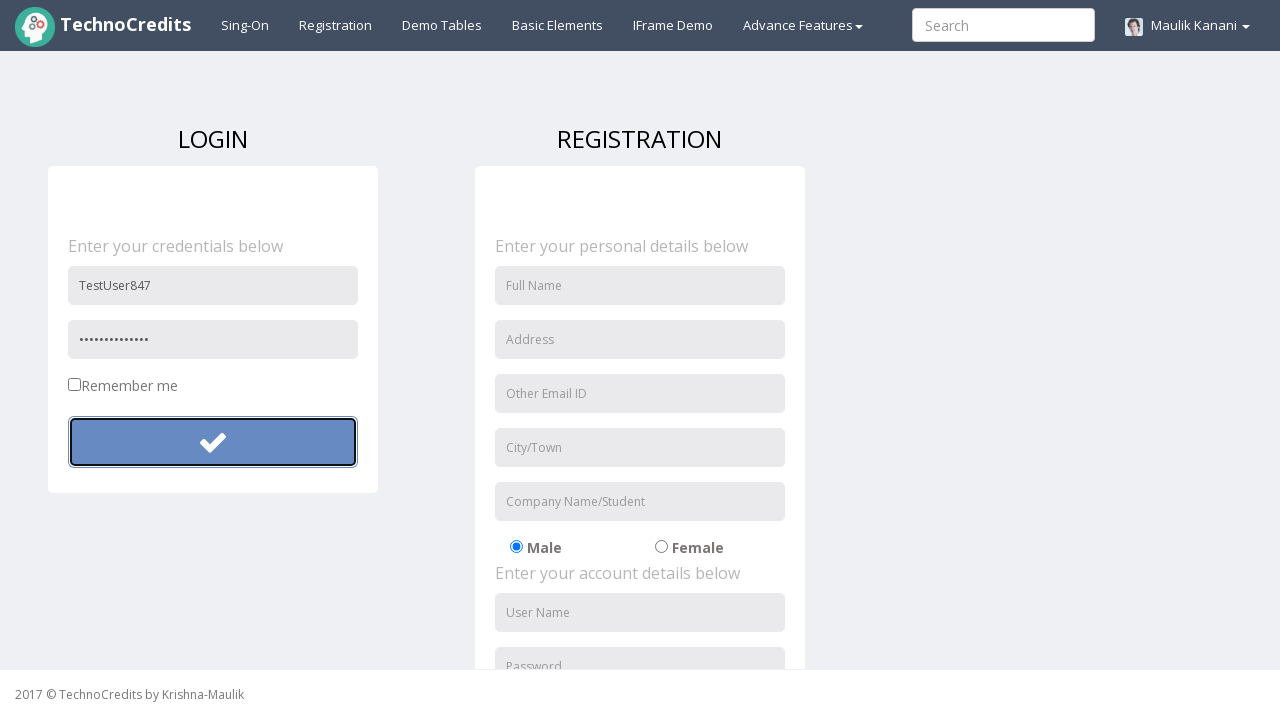

Waited for alert to be processed
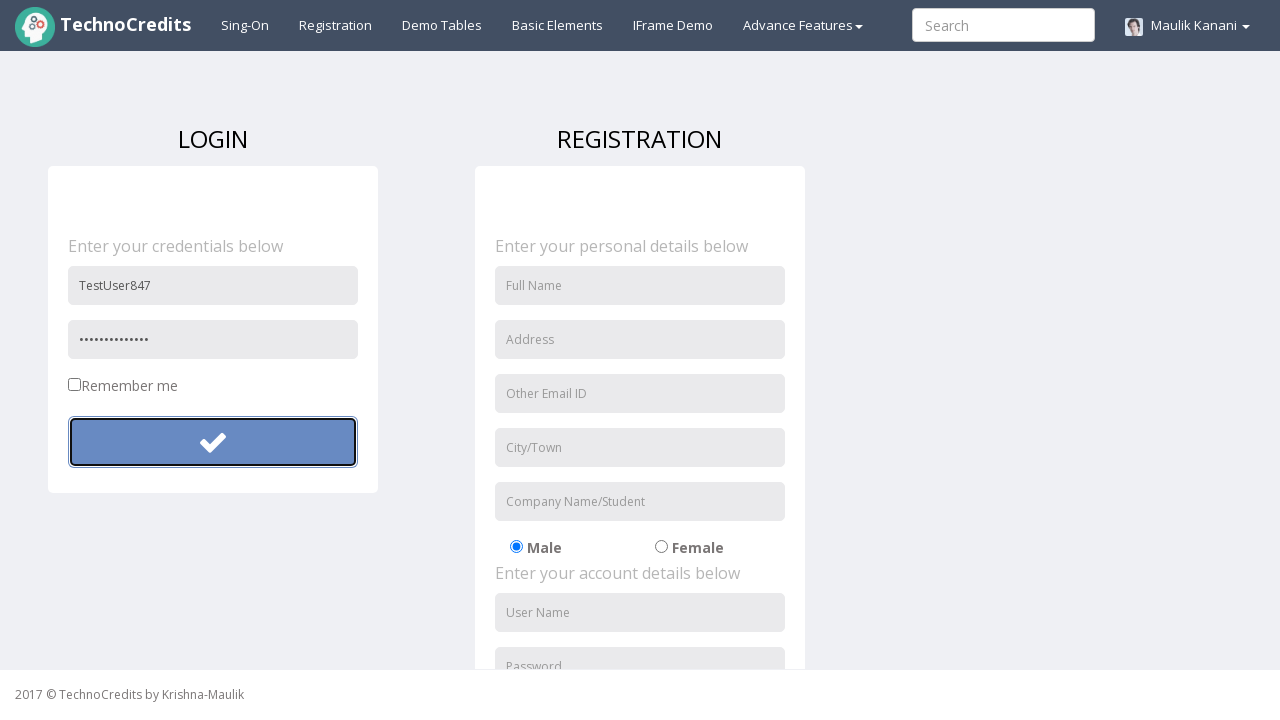

Cleared username field on #unameSignin
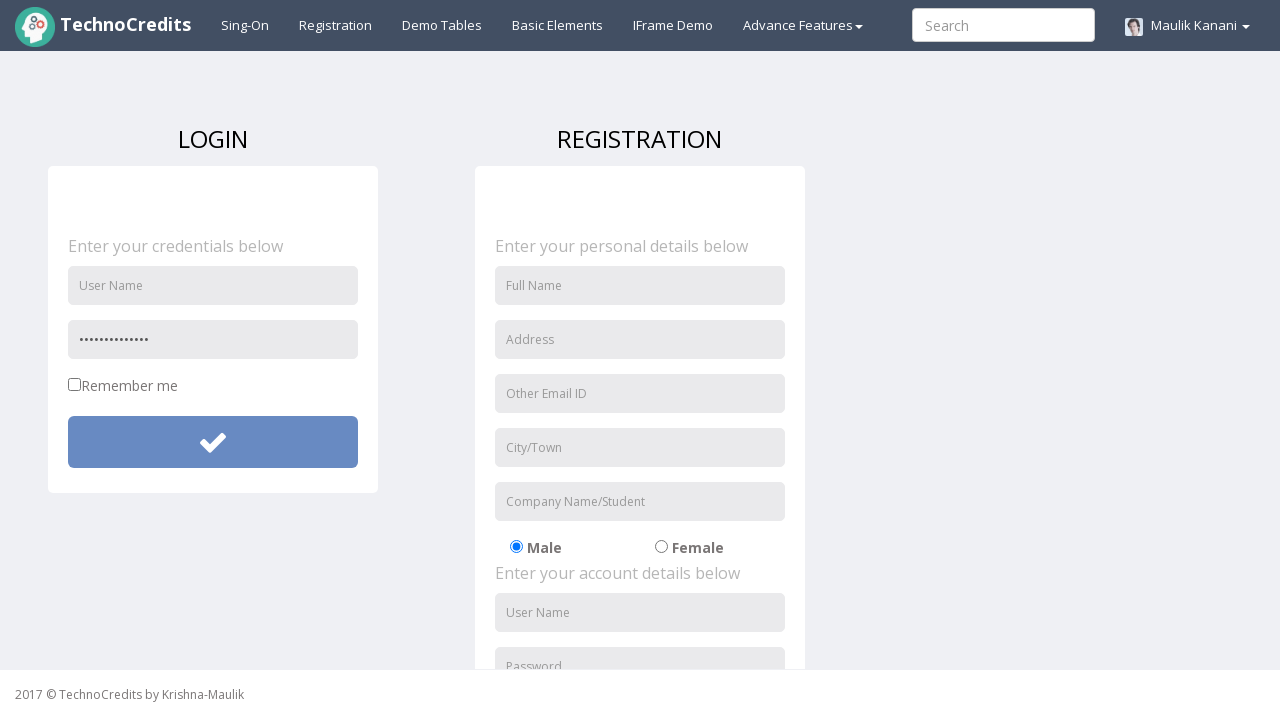

Cleared password field on #pwdSignin
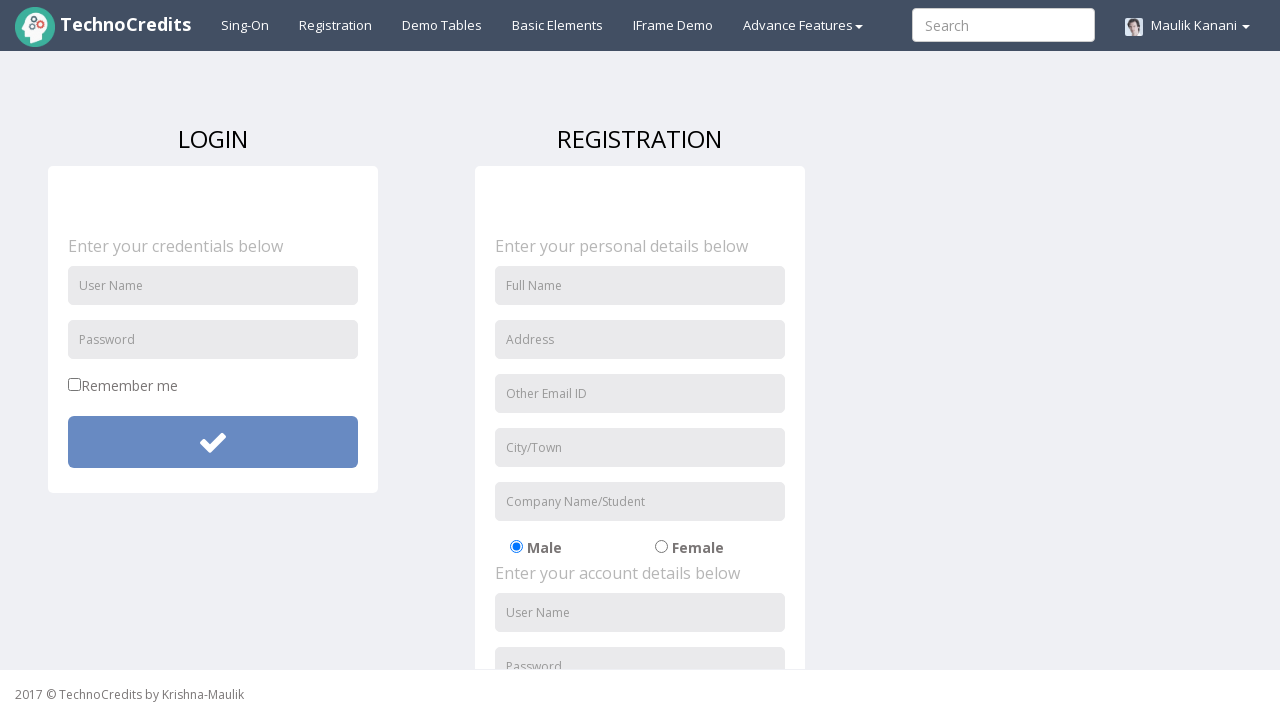

Re-entered username 'TestUser847' in the form on #unameSignin
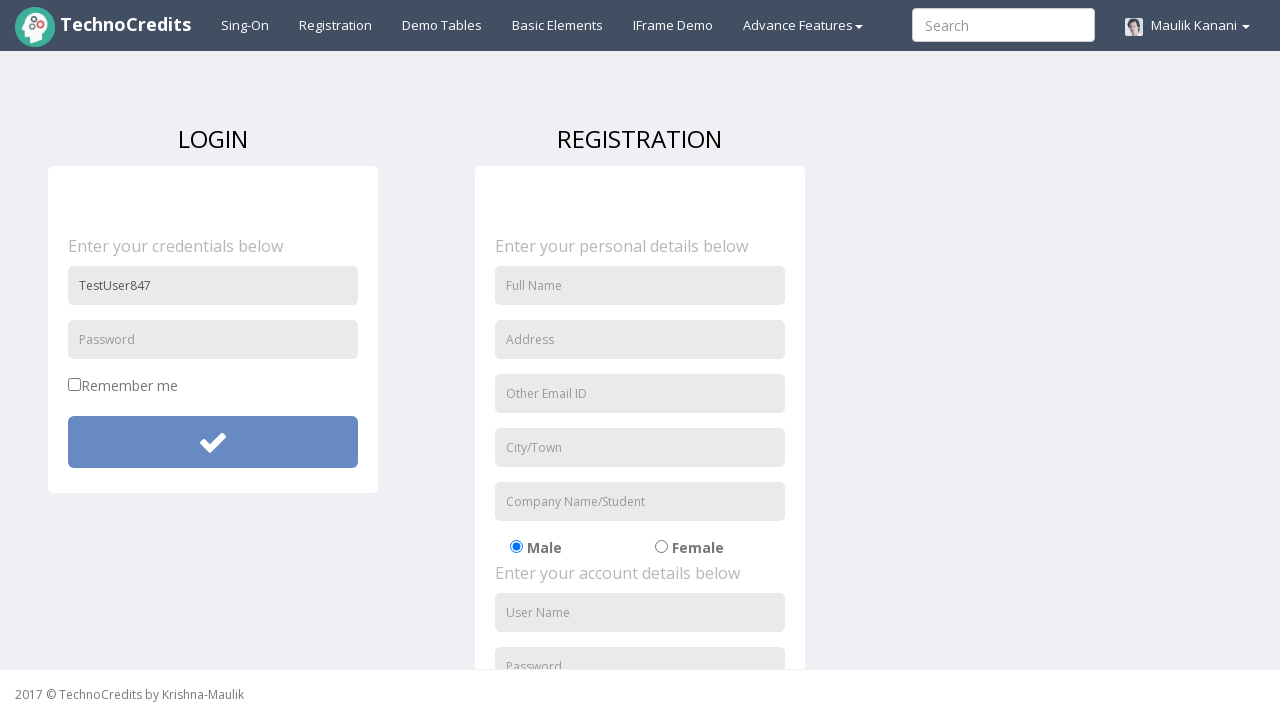

Entered password 'short1' (length < 8 characters) to test form validation on #pwdSignin
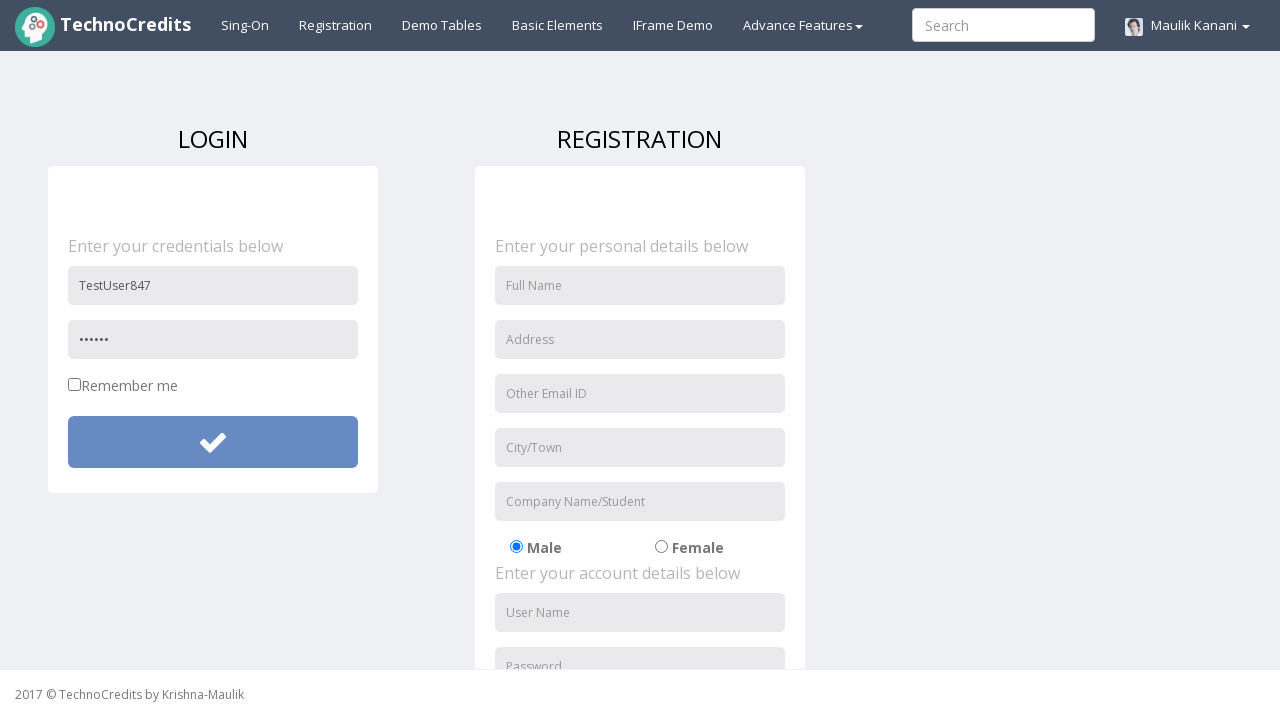

Clicked submit button with invalid password to verify form validation at (213, 442) on #btnsubmitdetails
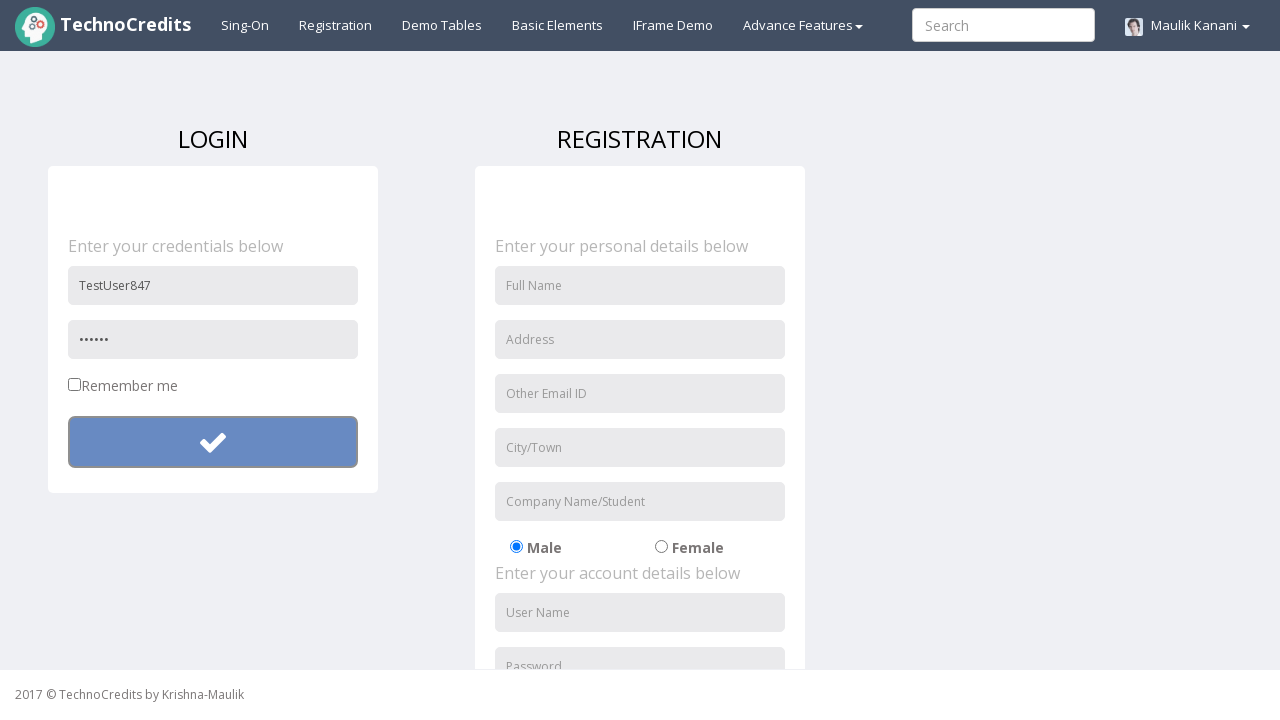

Waited for validation alert response
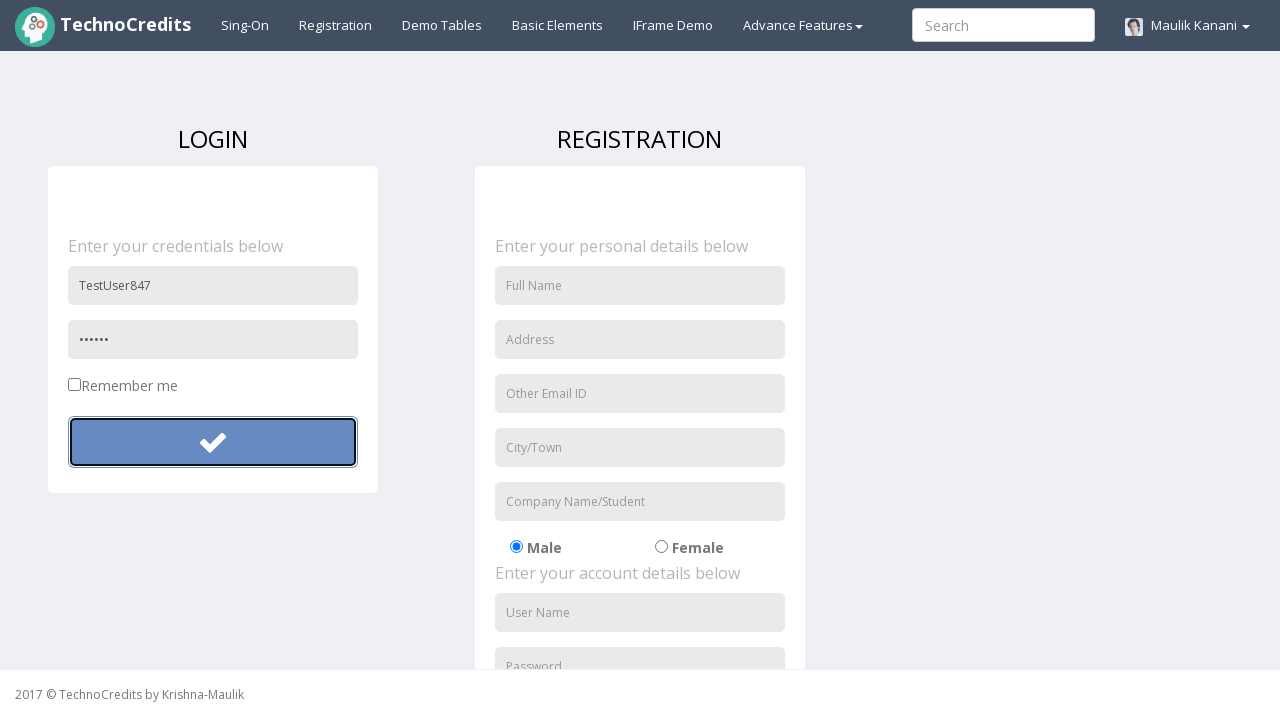

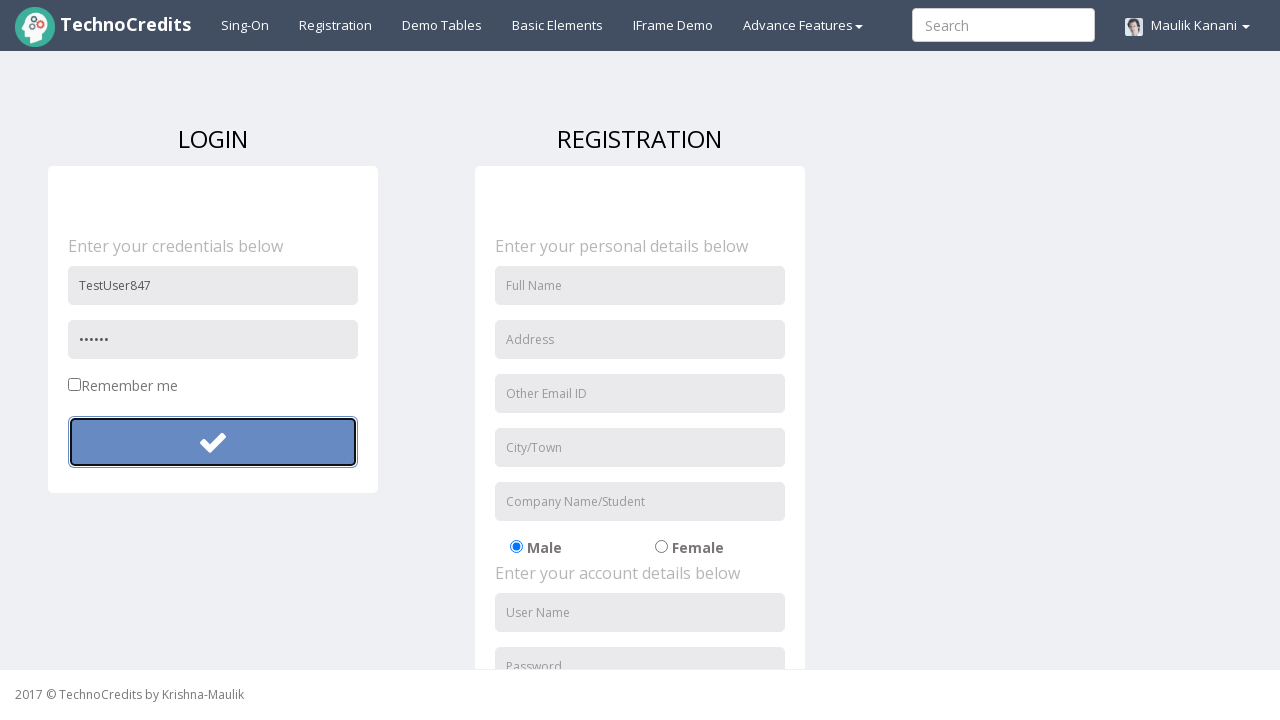